Tests the map print preview page by navigating to it with specific store and map scale parameters.

Starting URL: https://acuvue.jnj.co.jp/store/detail-print.aspx?storeSeq=20758&mapScale=12

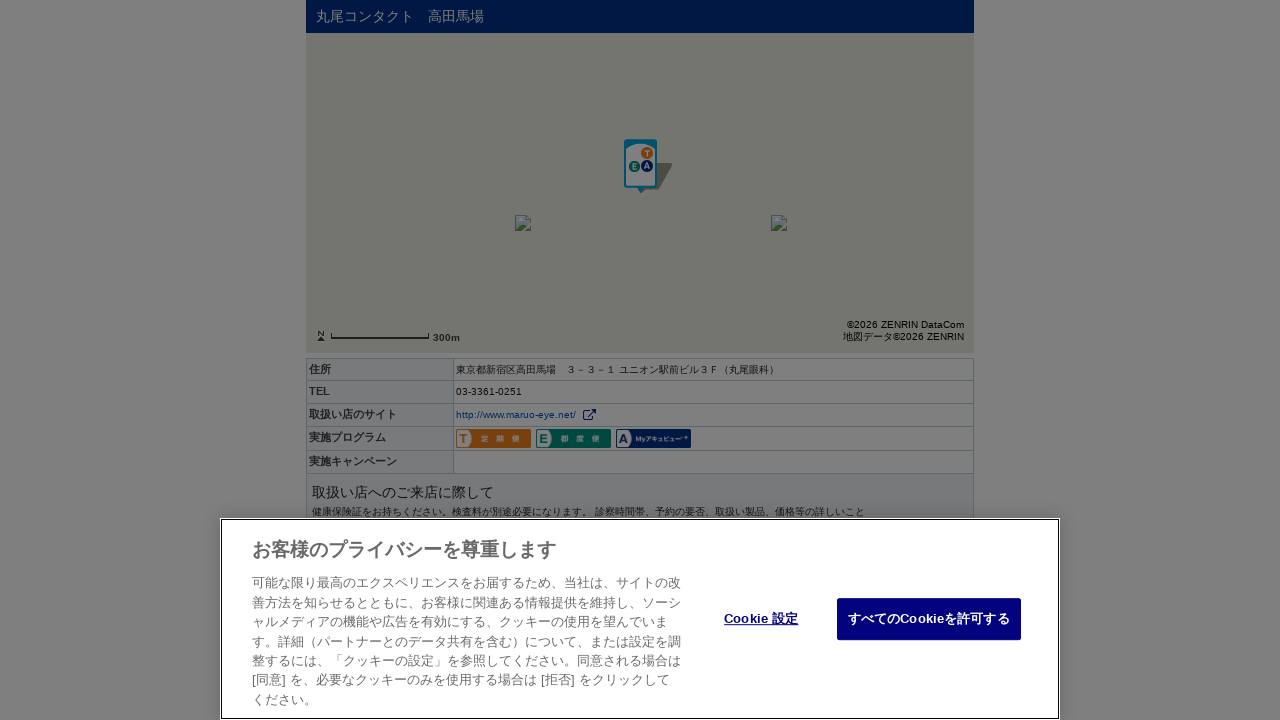

Set viewport size to 1920x1080 for PC testing
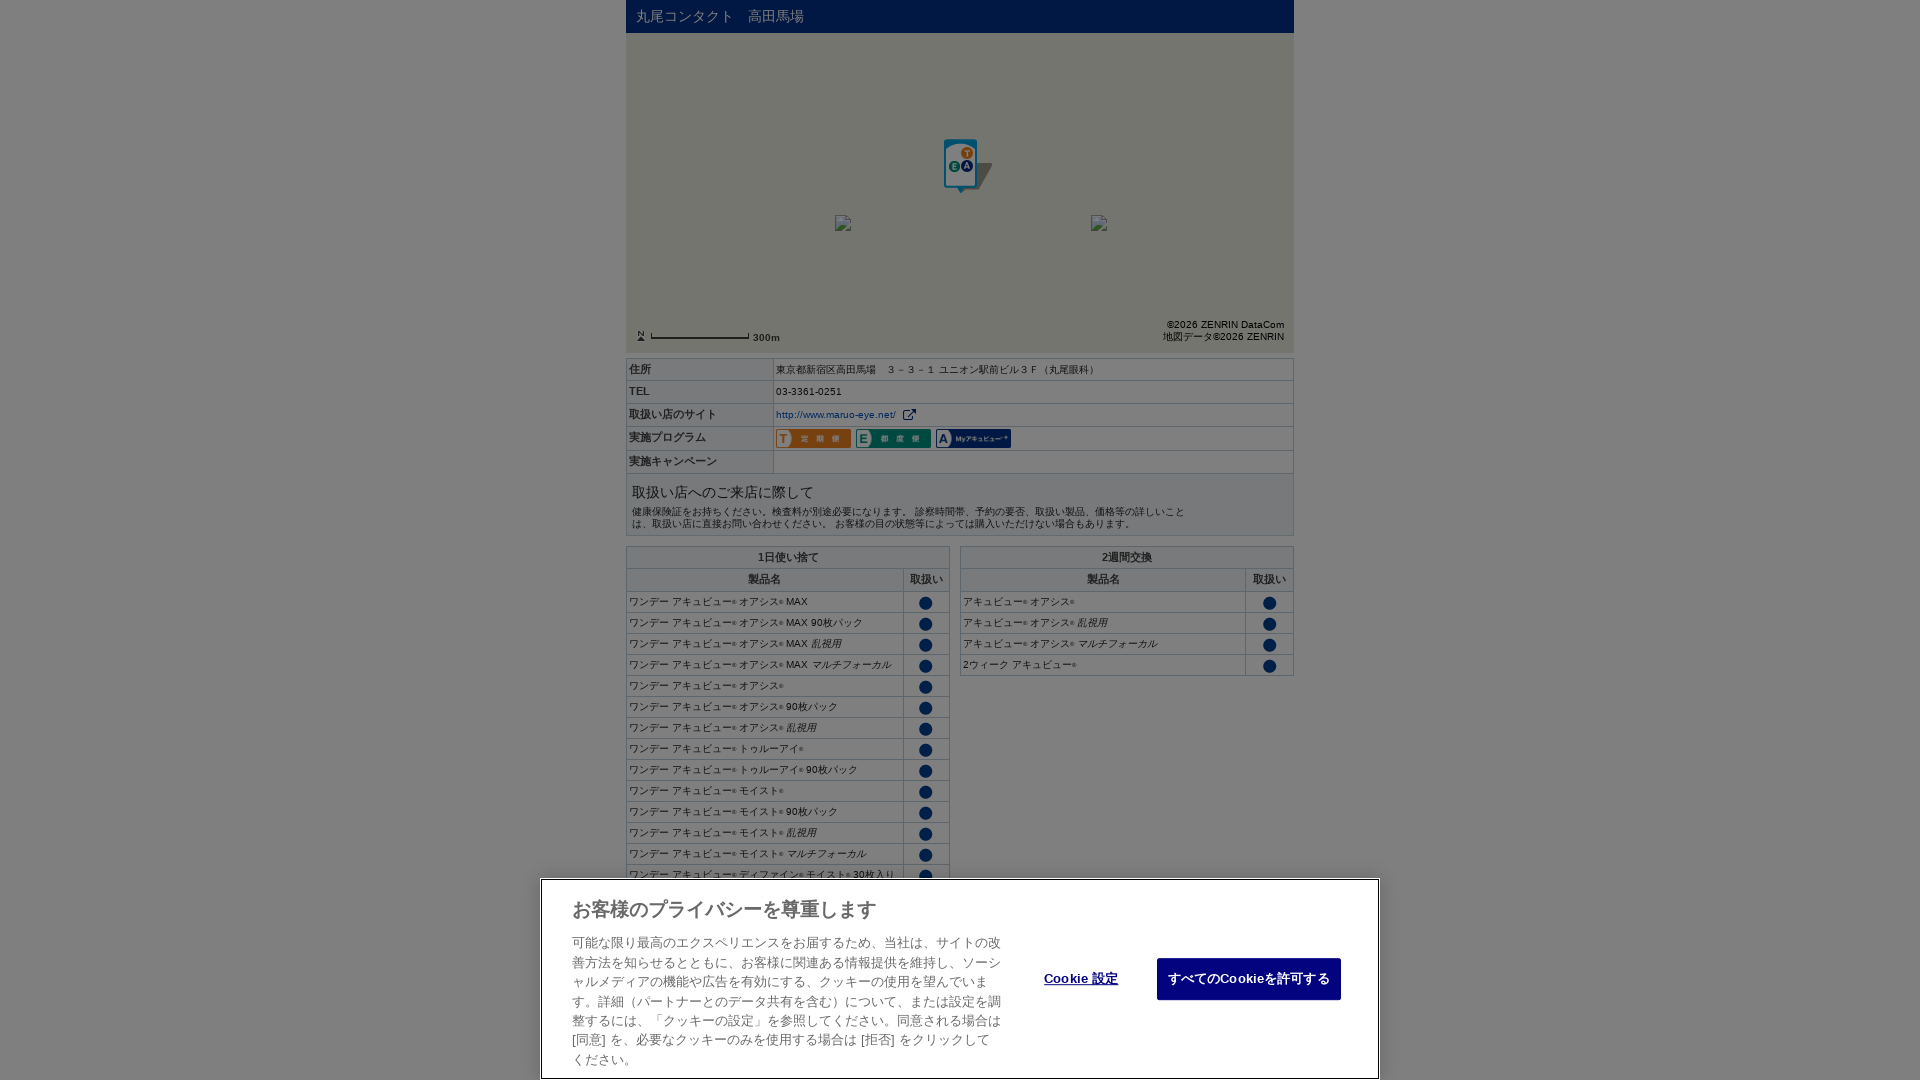

Waited 3 seconds for map print preview page to load
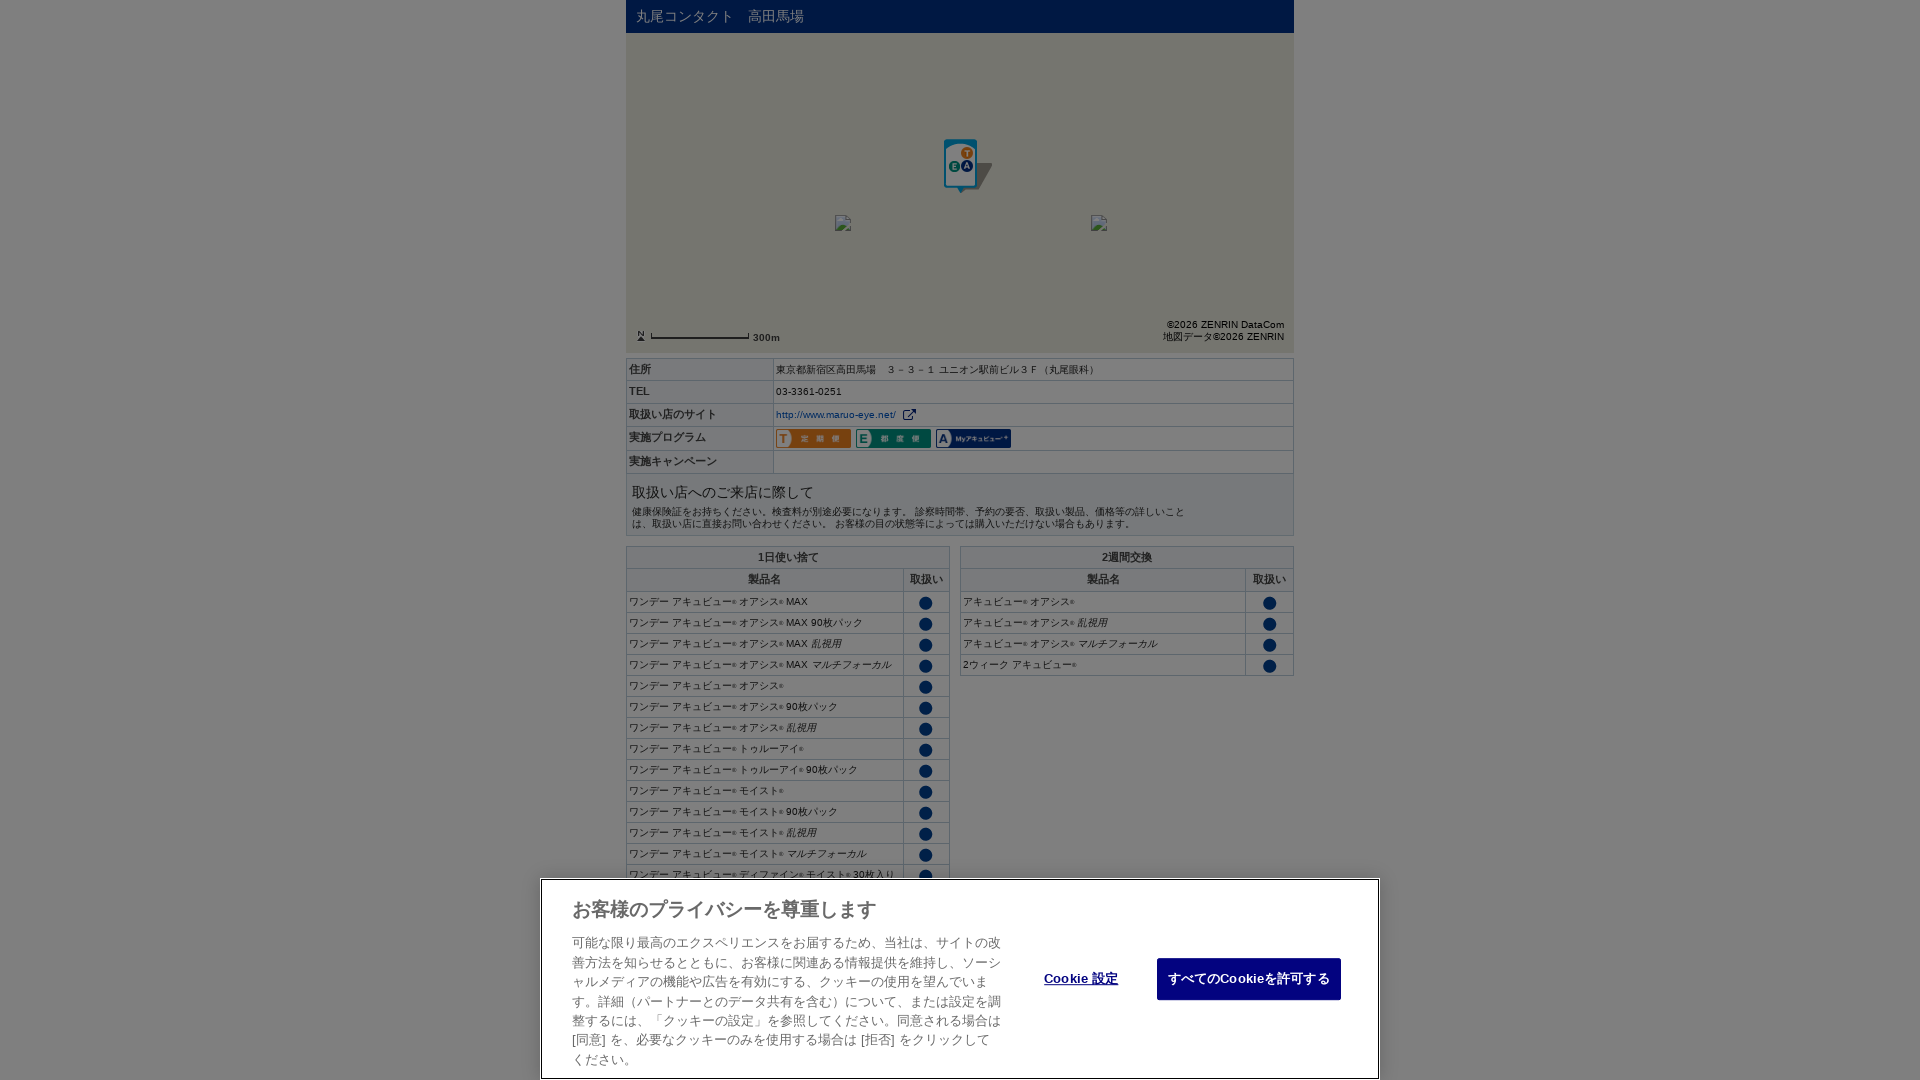

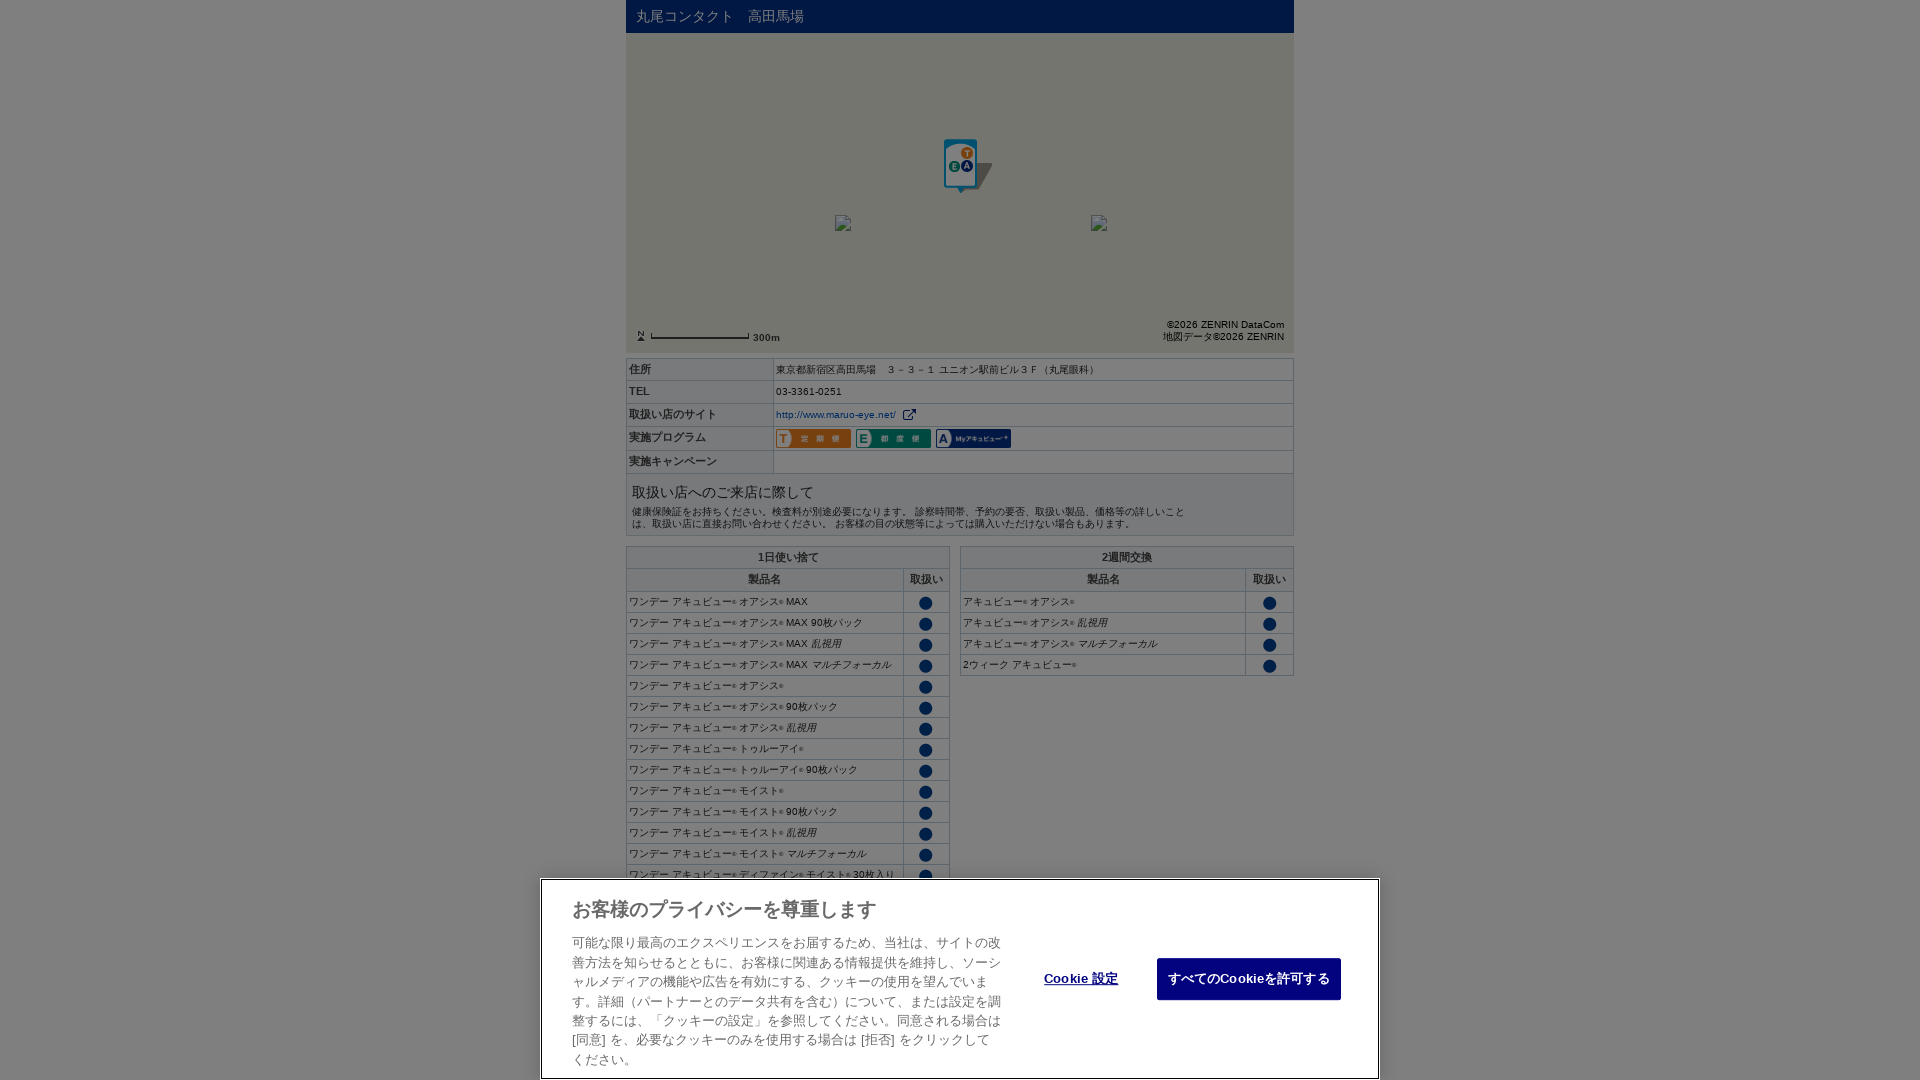